Tests autocomplete dropdown functionality by typing "india" and selecting "India" from the suggestions

Starting URL: https://rahulshettyacademy.com/AutomationPractice/

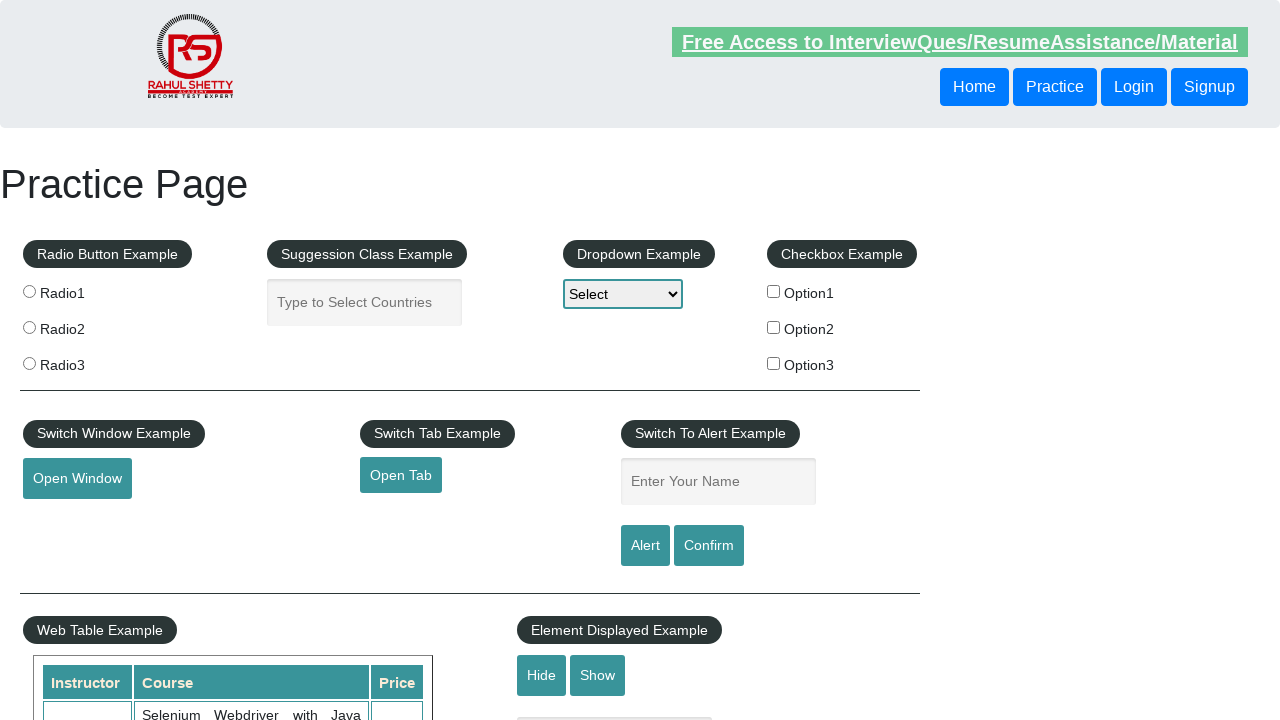

Typed 'india' in the autocomplete field on #autocomplete
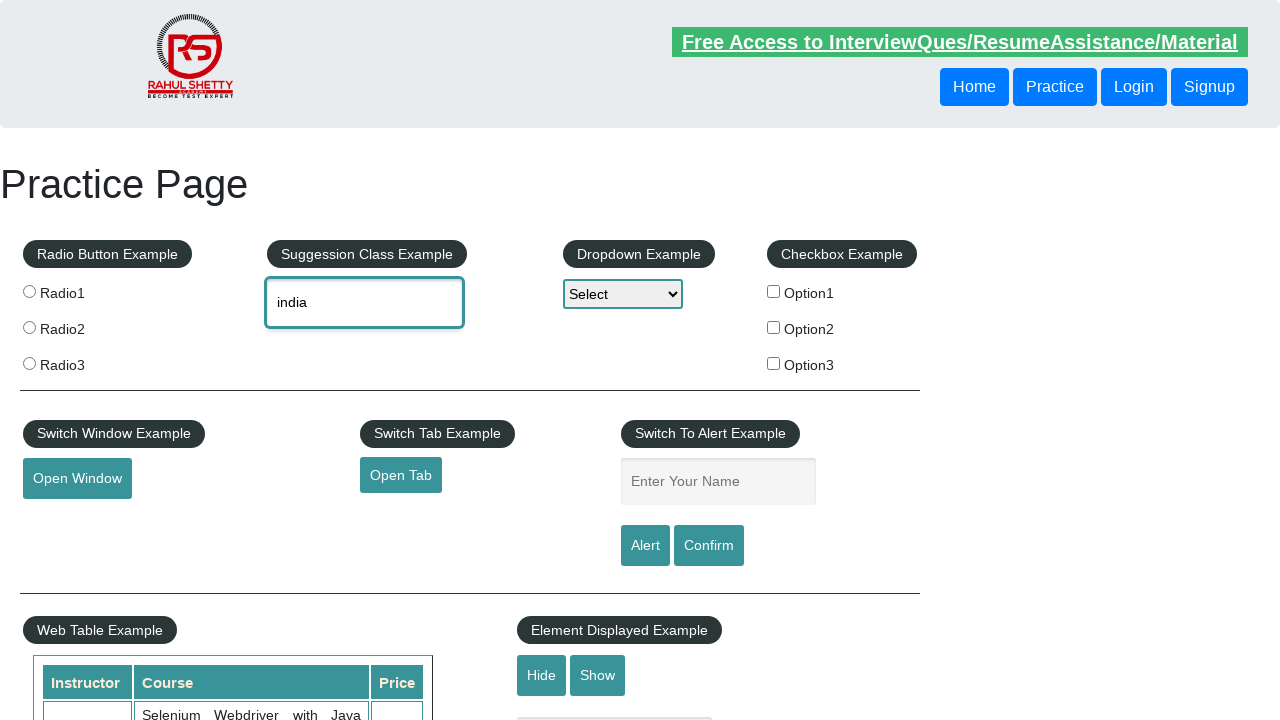

Autocomplete suggestions dropdown appeared
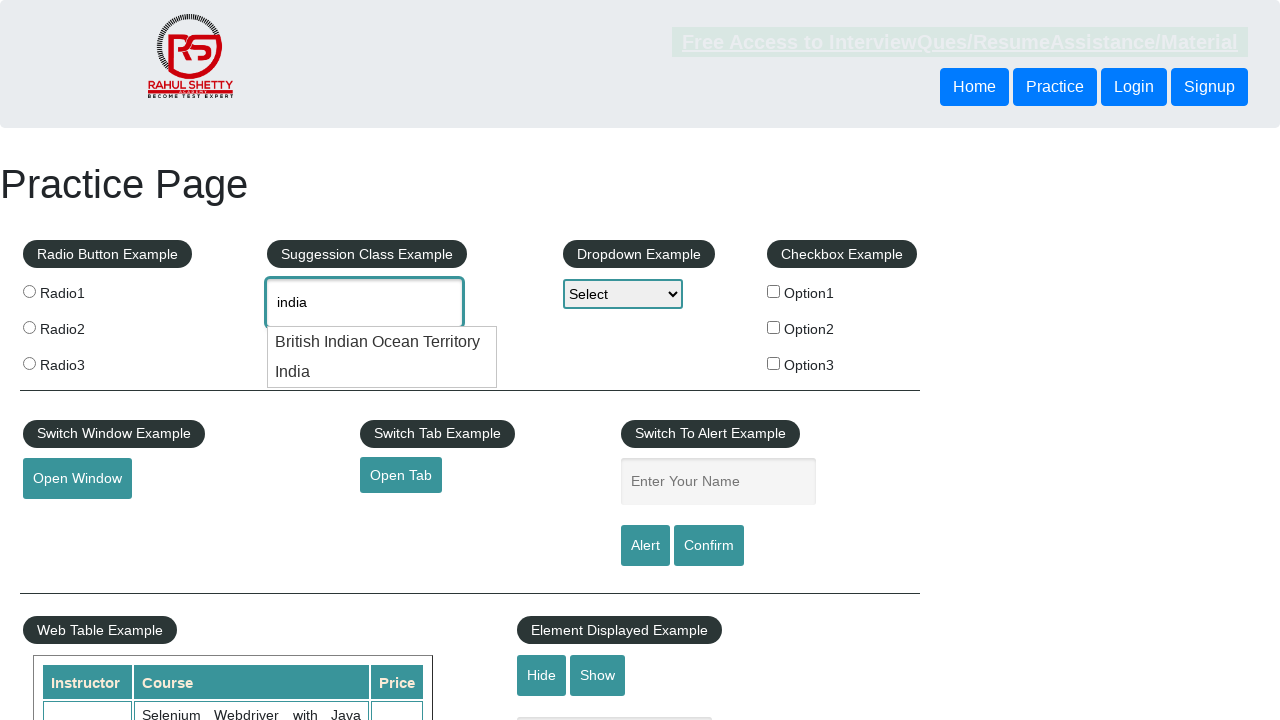

Retrieved all suggestion items from dropdown
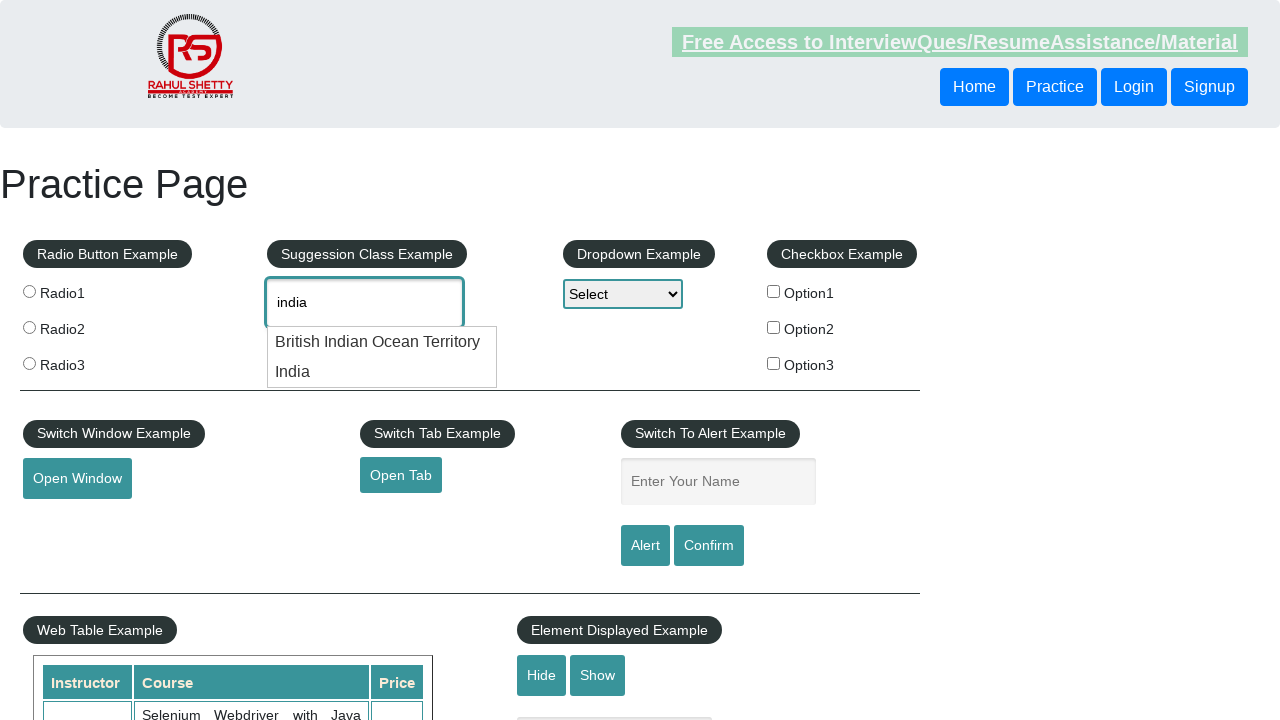

Selected 'India' from the autocomplete suggestions at (382, 372) on xpath=//ul[contains(@id,'ui-id')]//li/div >> nth=1
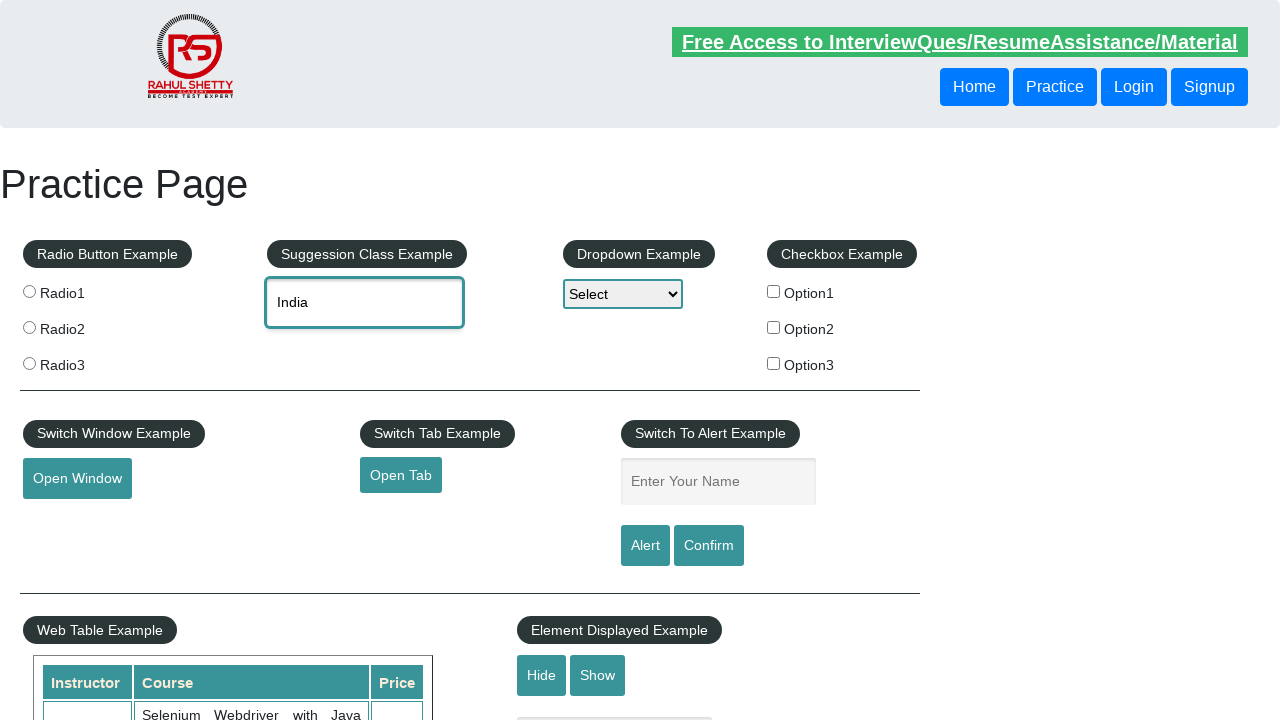

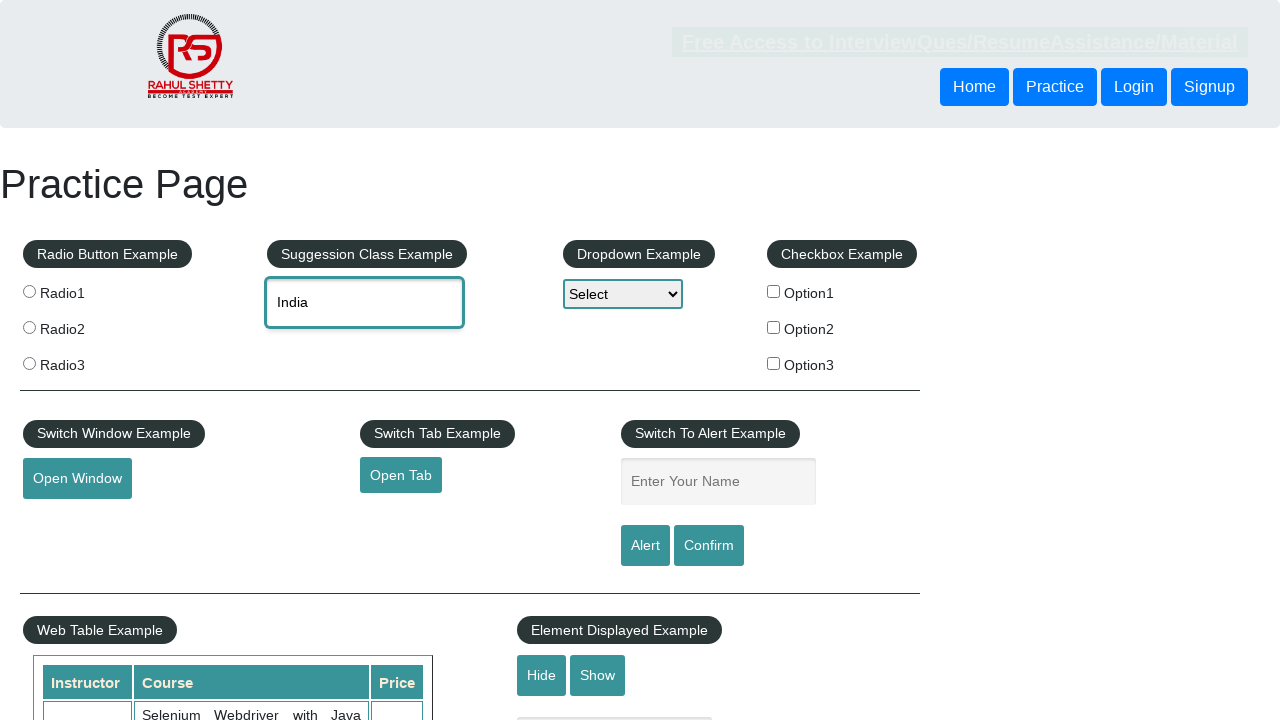